Tests JavaScript alert handling by clicking a button that triggers an alert, accepting the alert, and verifying the result message is displayed correctly on the page.

Starting URL: http://the-internet.herokuapp.com/javascript_alerts

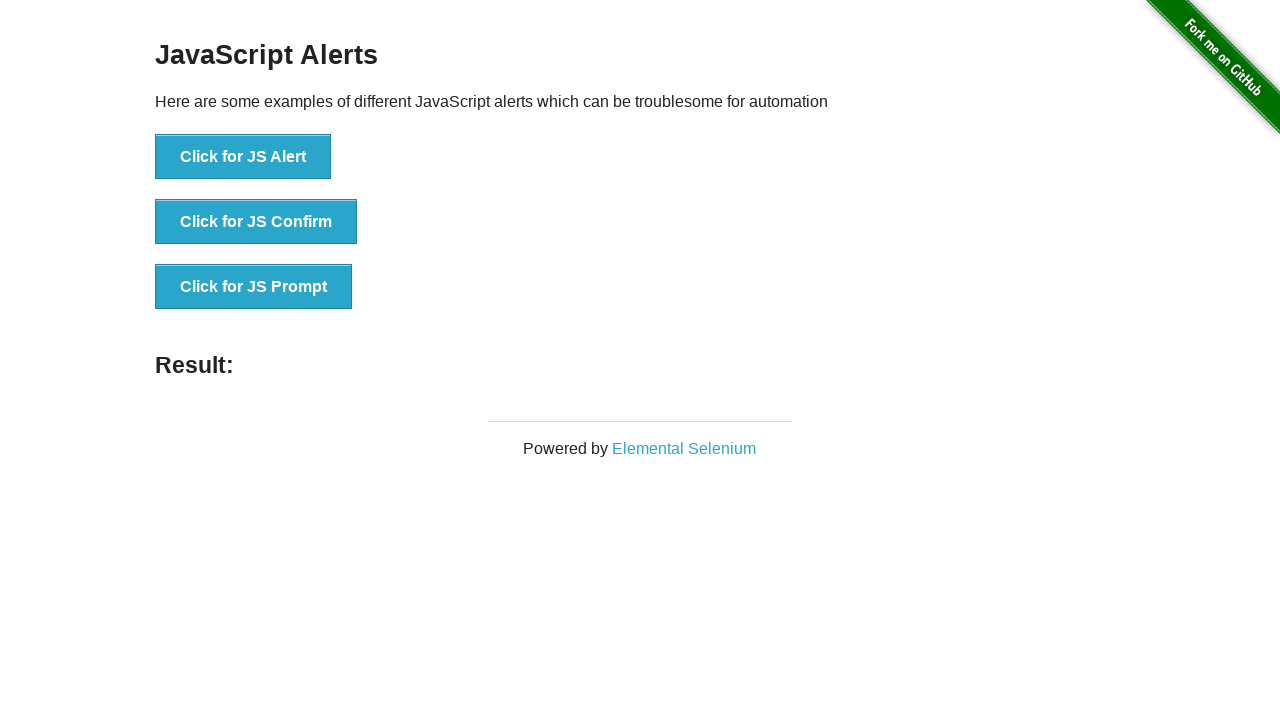

Set up dialog handler to accept JavaScript alert
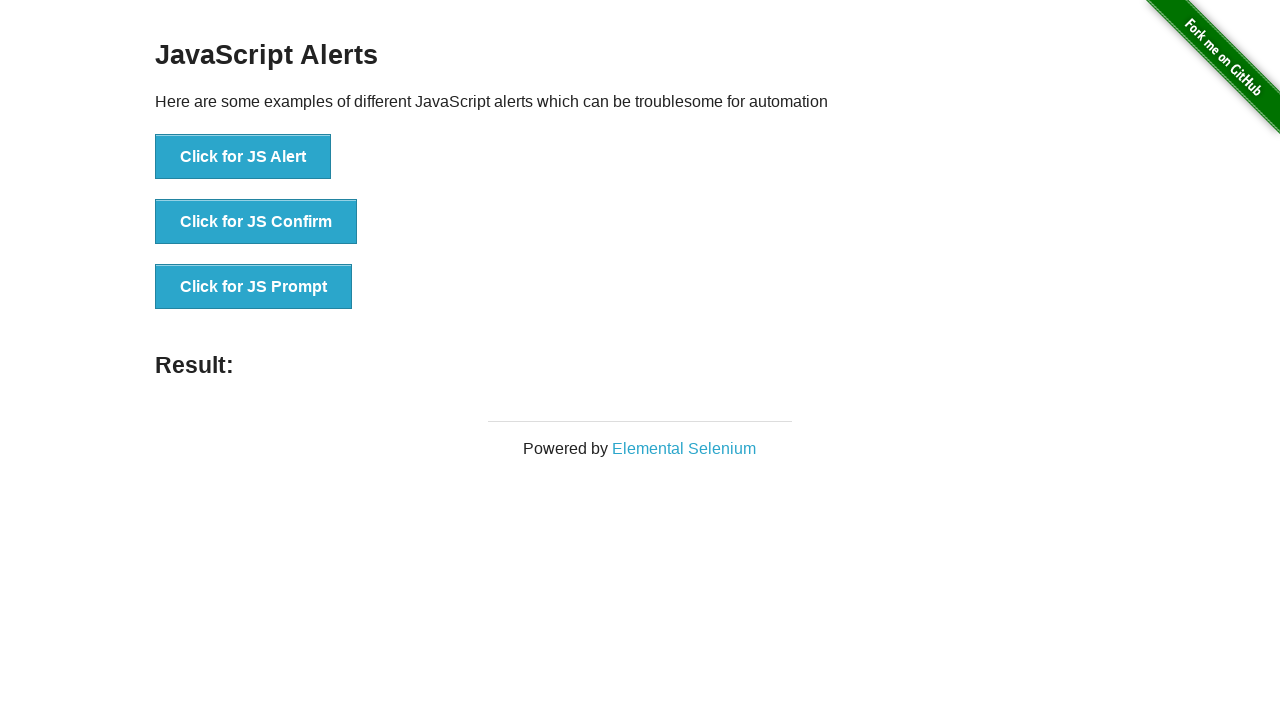

Clicked button to trigger JavaScript alert at (243, 157) on ul > li:nth-child(1) > button
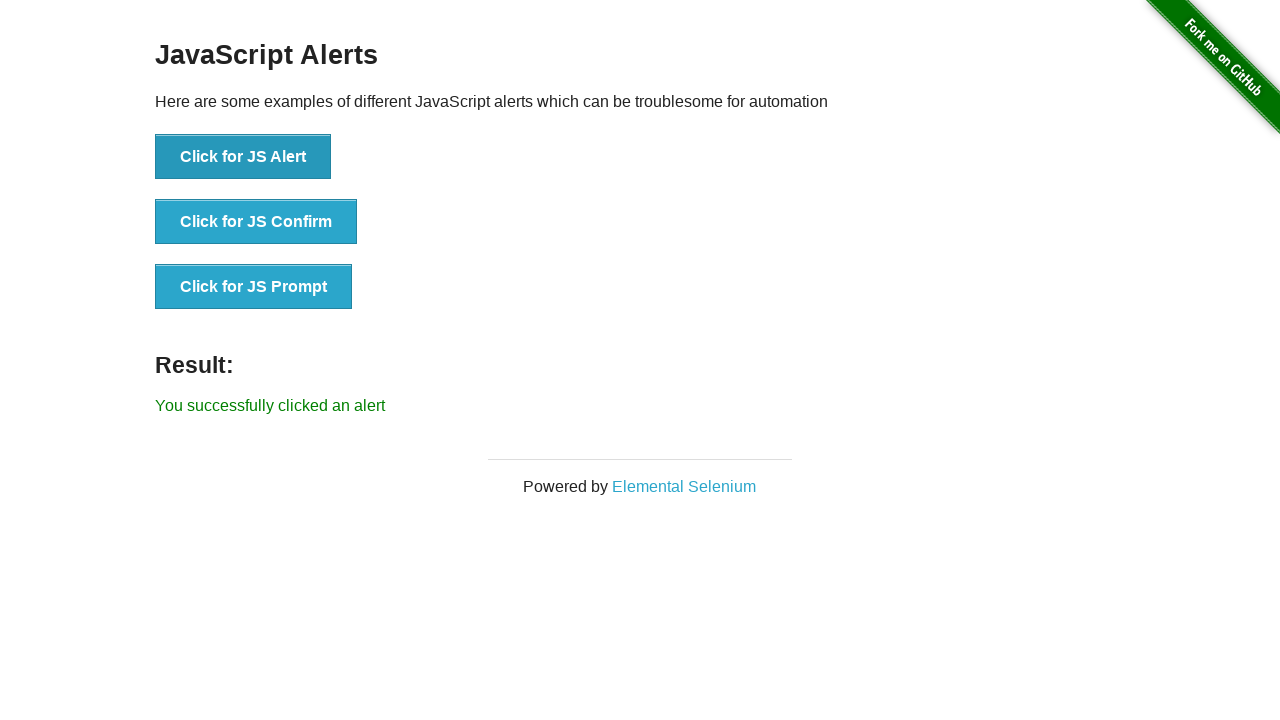

Result message appeared on page
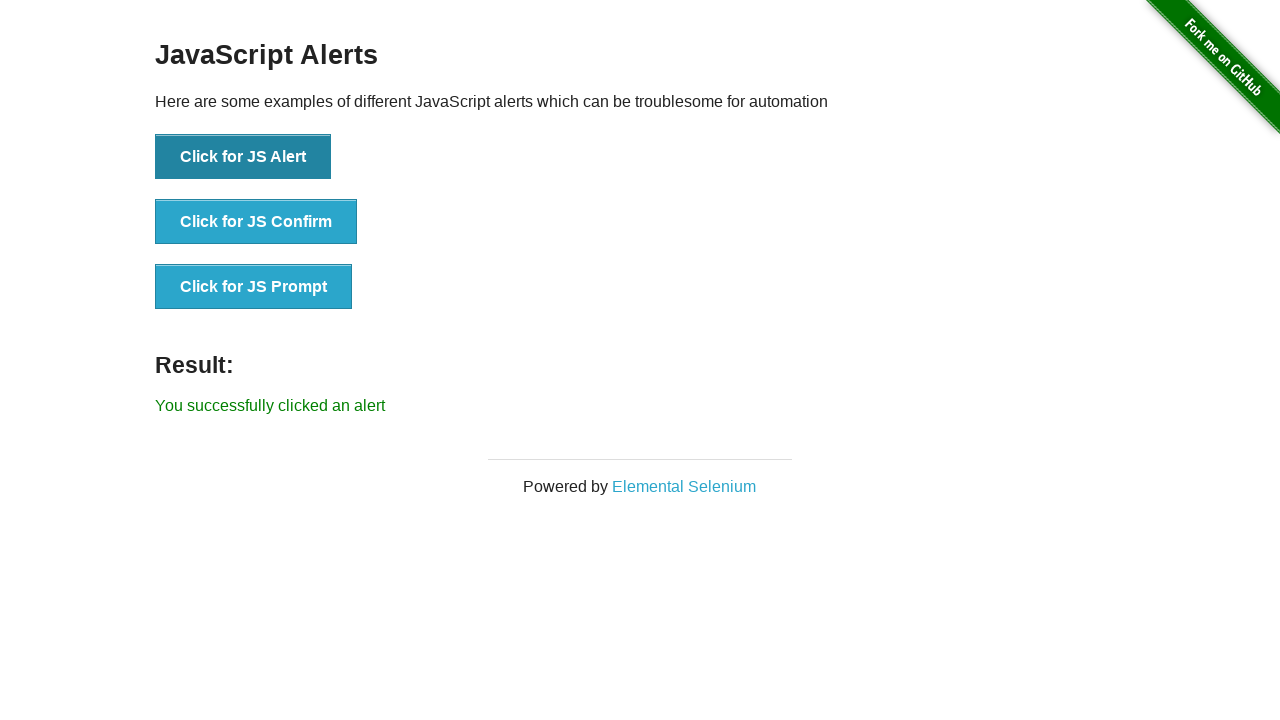

Retrieved result text content
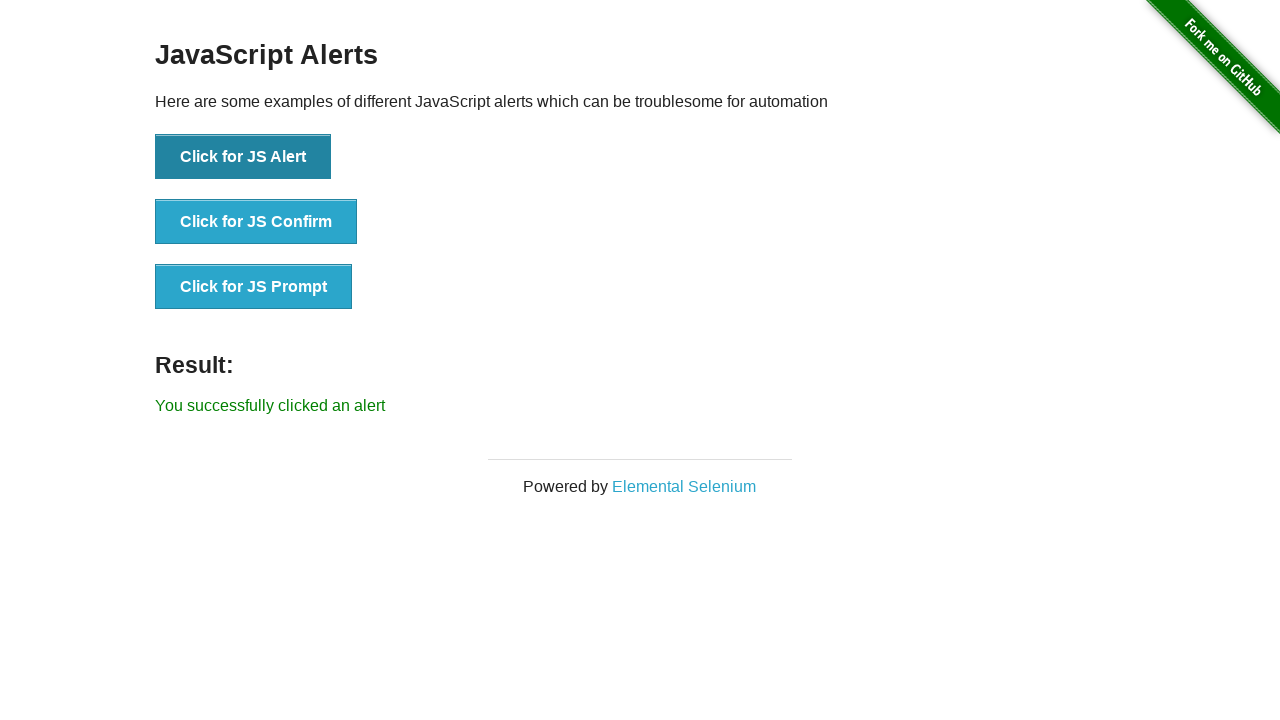

Verified result text matches expected message 'You successfully clicked an alert'
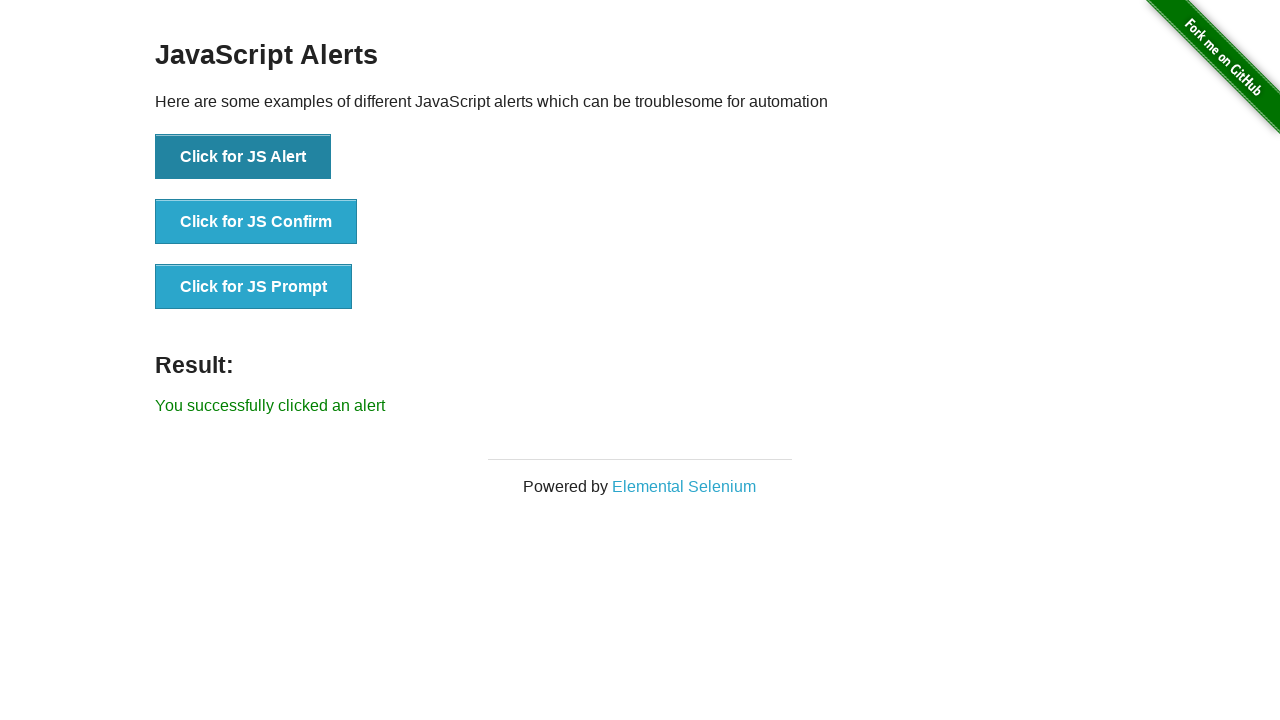

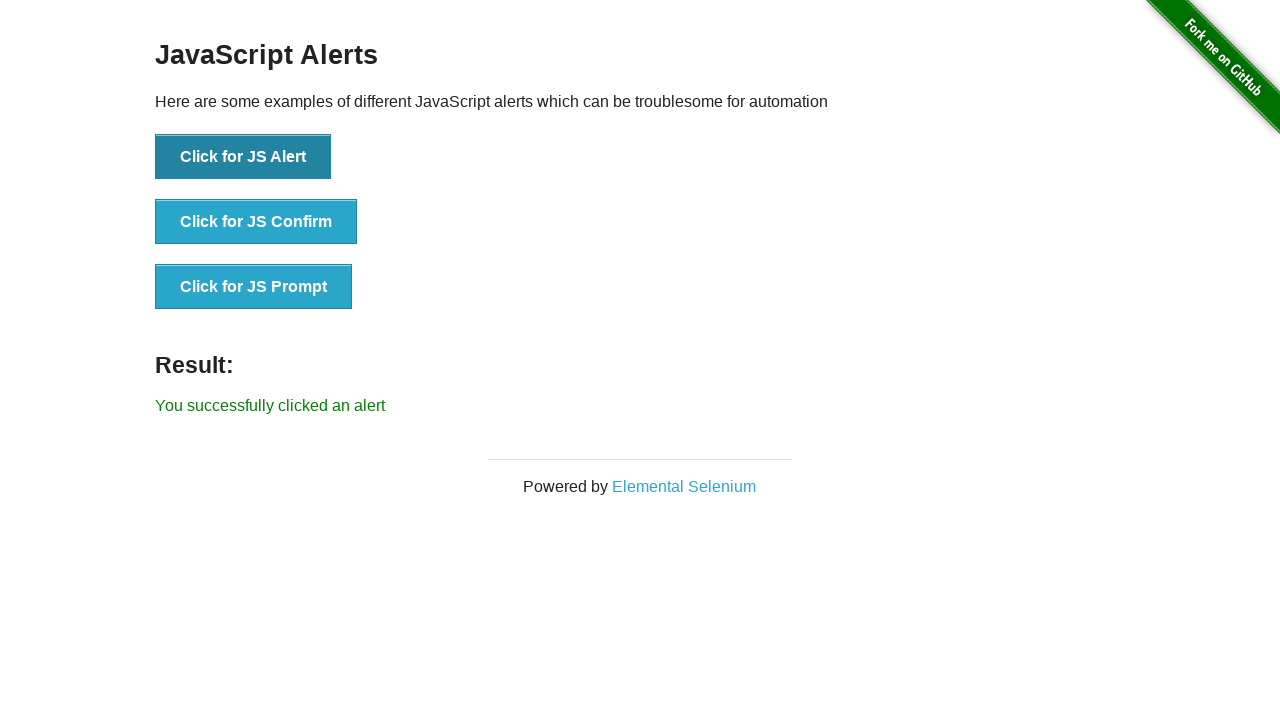